Tests drag and drop functionality within an iframe by dragging an element and dropping it onto a target element

Starting URL: http://jqueryui.com/droppable/

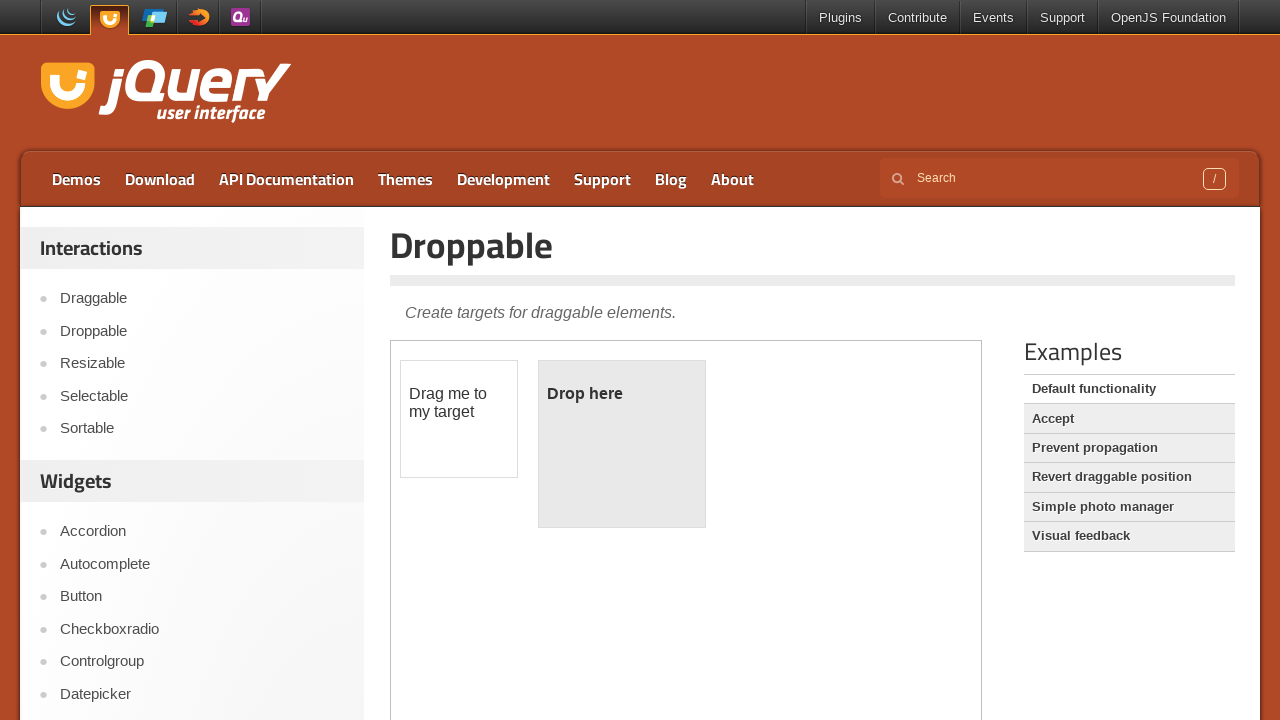

Located the demo iframe for drag and drop functionality
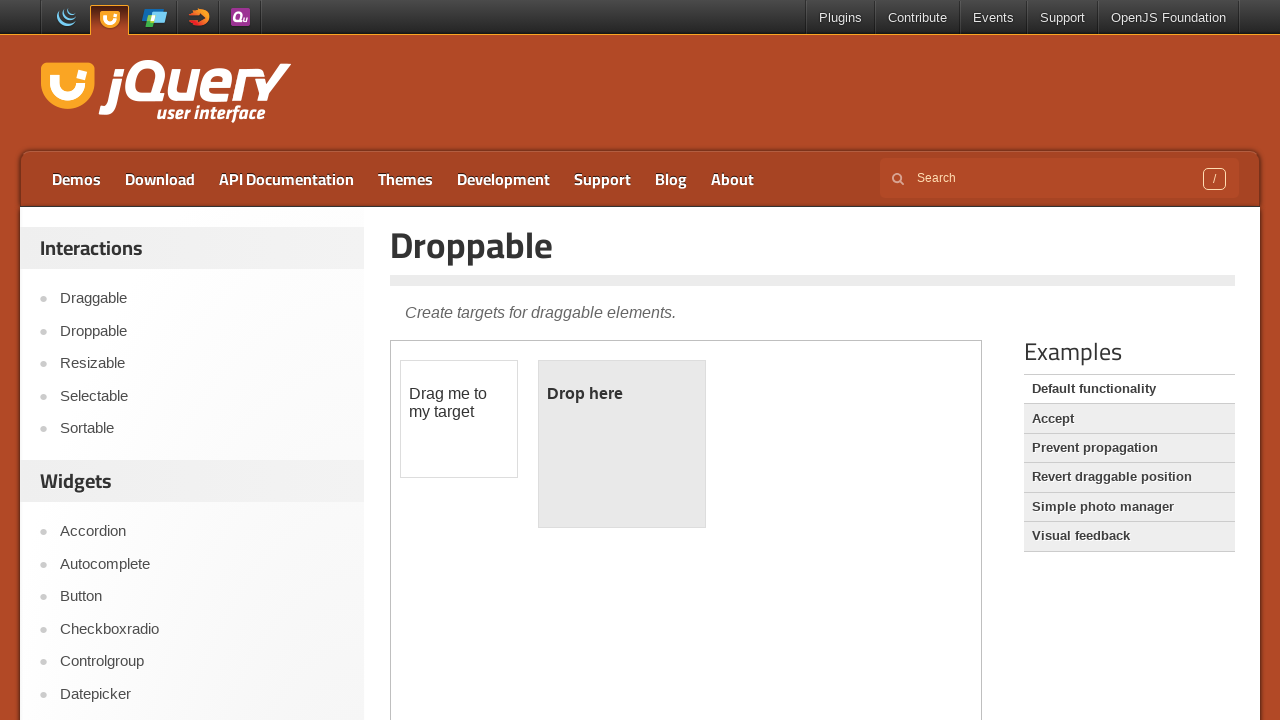

Located the draggable source element
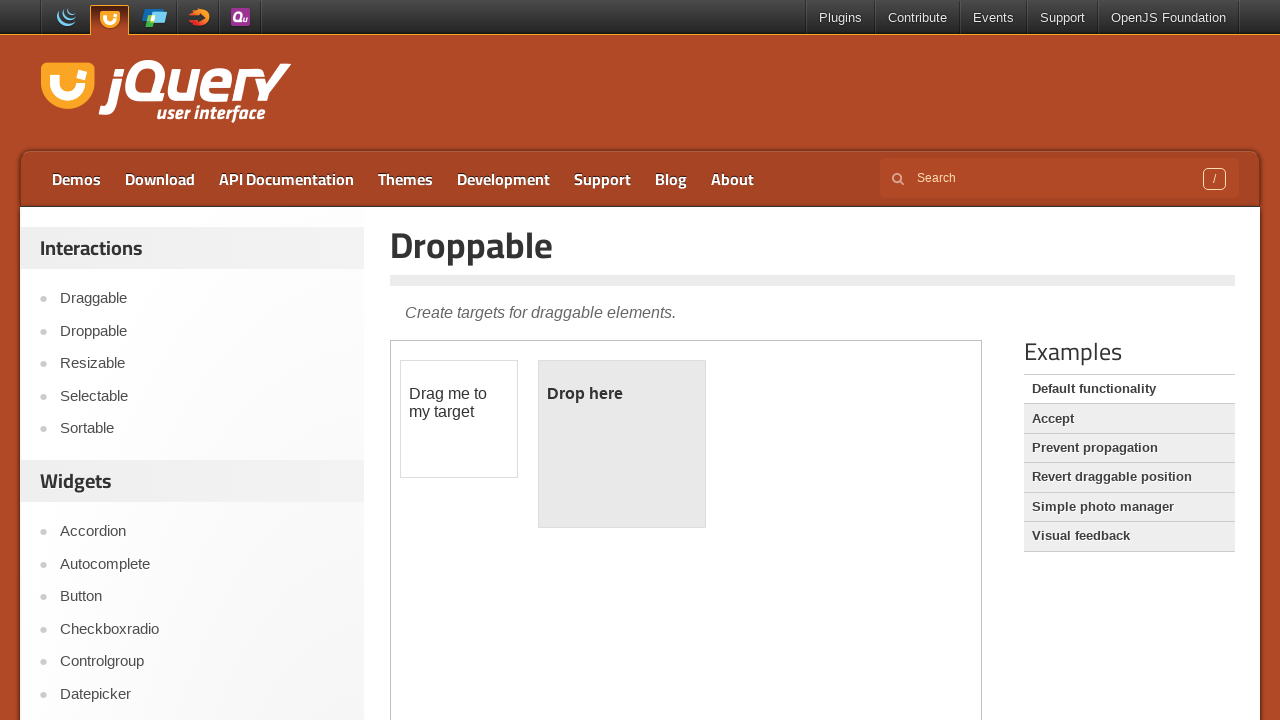

Located the droppable target element
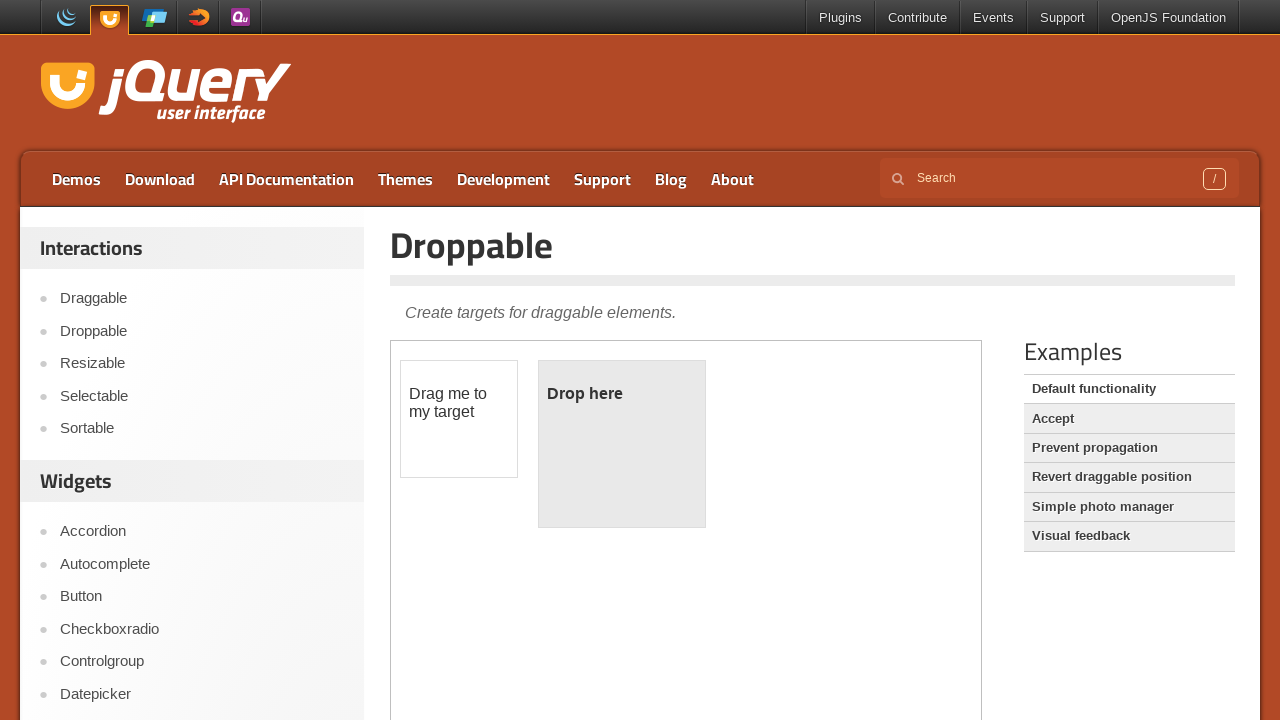

Dragged and dropped the source element onto the target element at (622, 444)
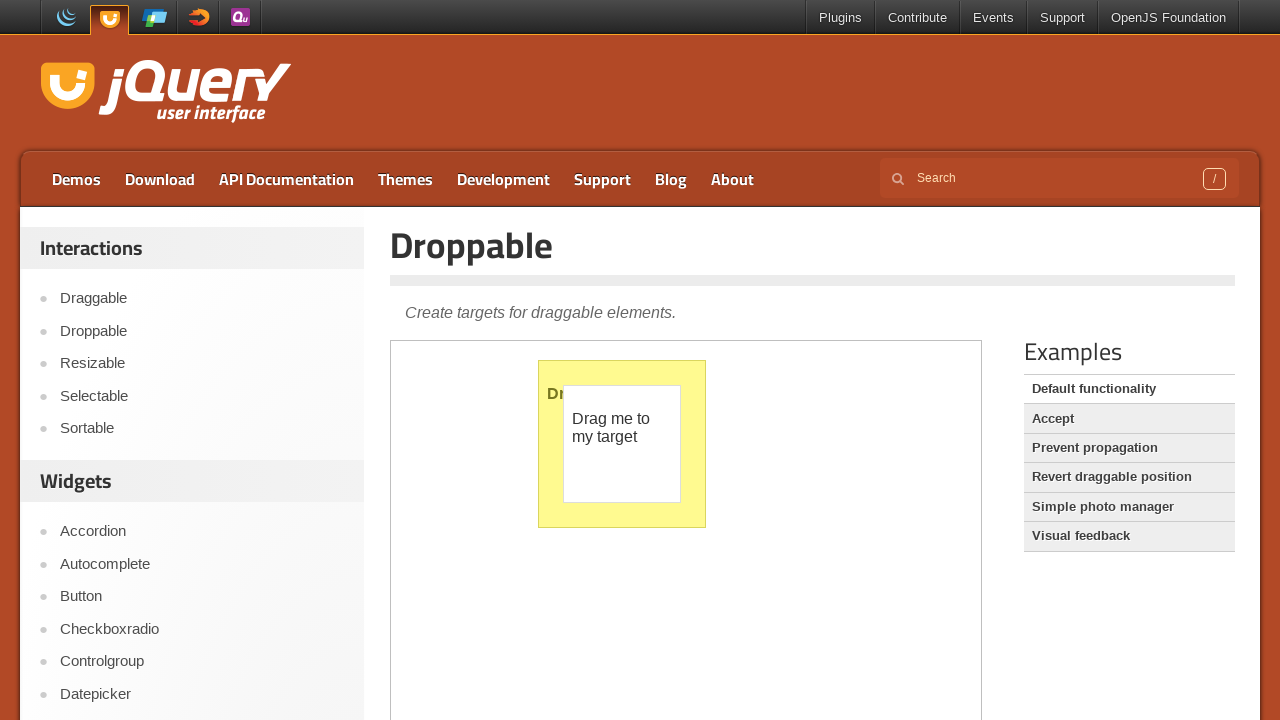

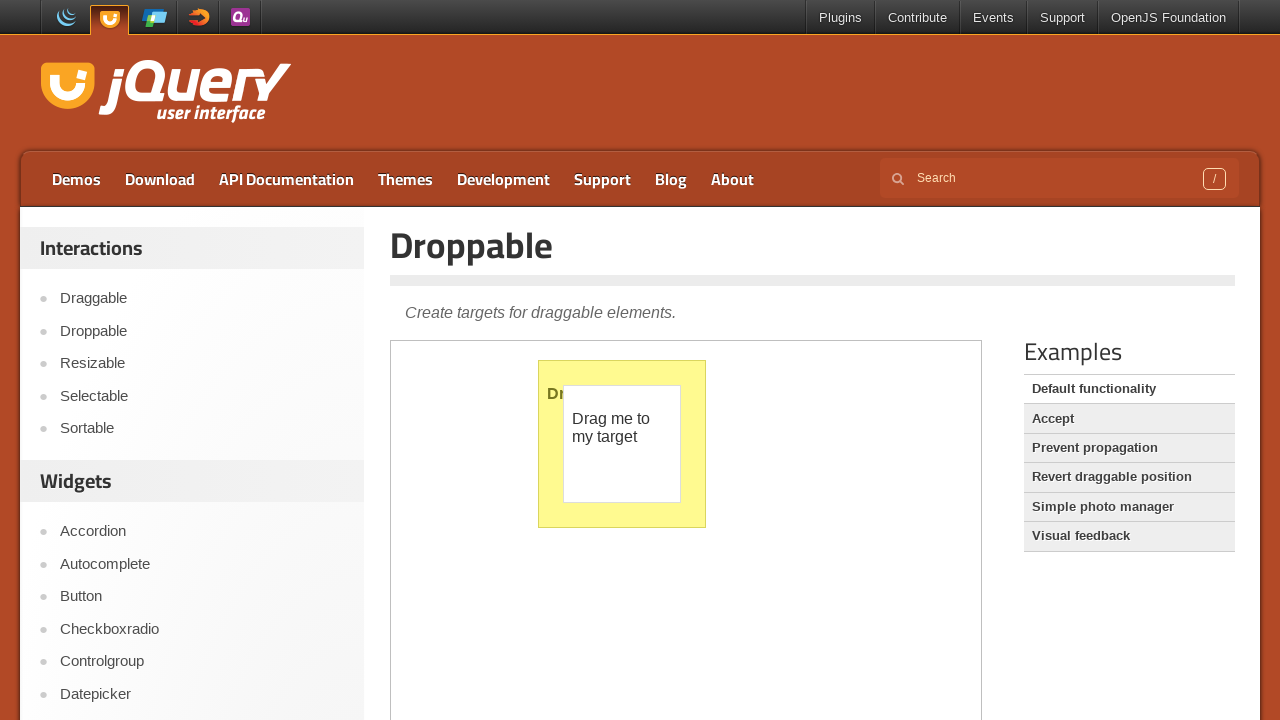